Tests browser tab handling by clicking a button to open a new tab, switching to it, and interacting with an element on the new tab

Starting URL: https://demoqa.com/browser-windows

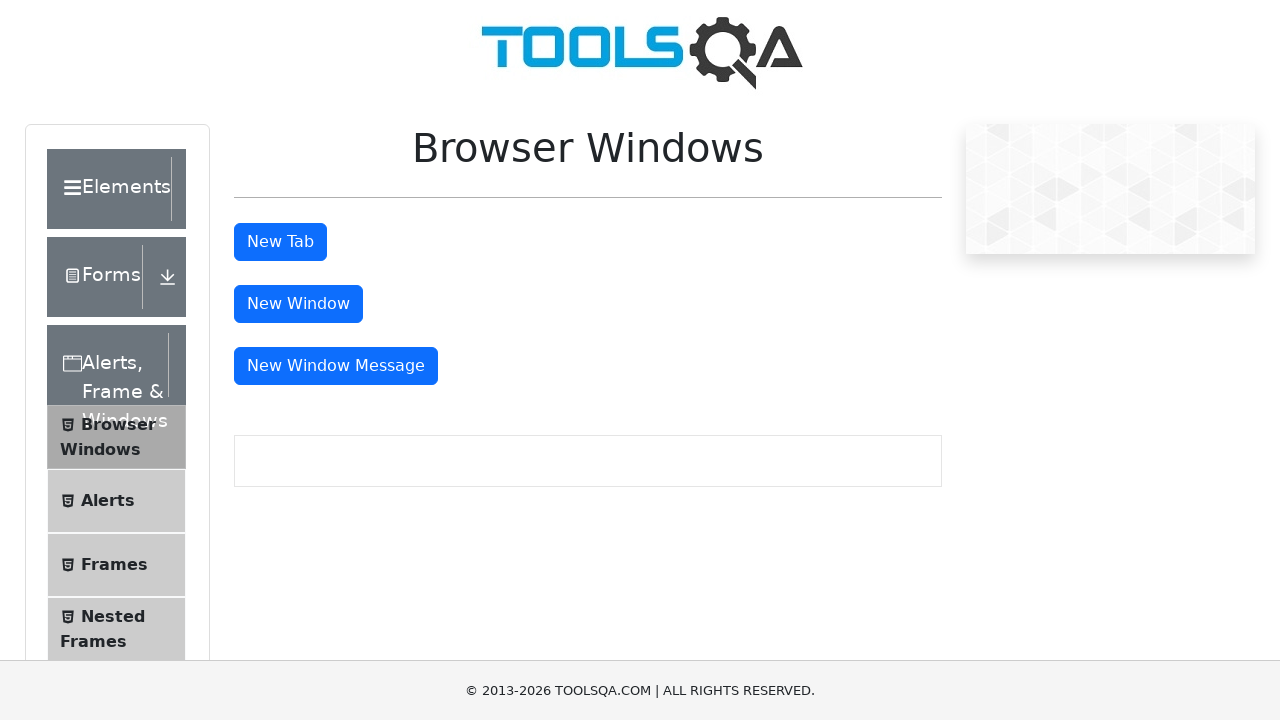

Clicked button to open new tab at (280, 242) on button#tabButton
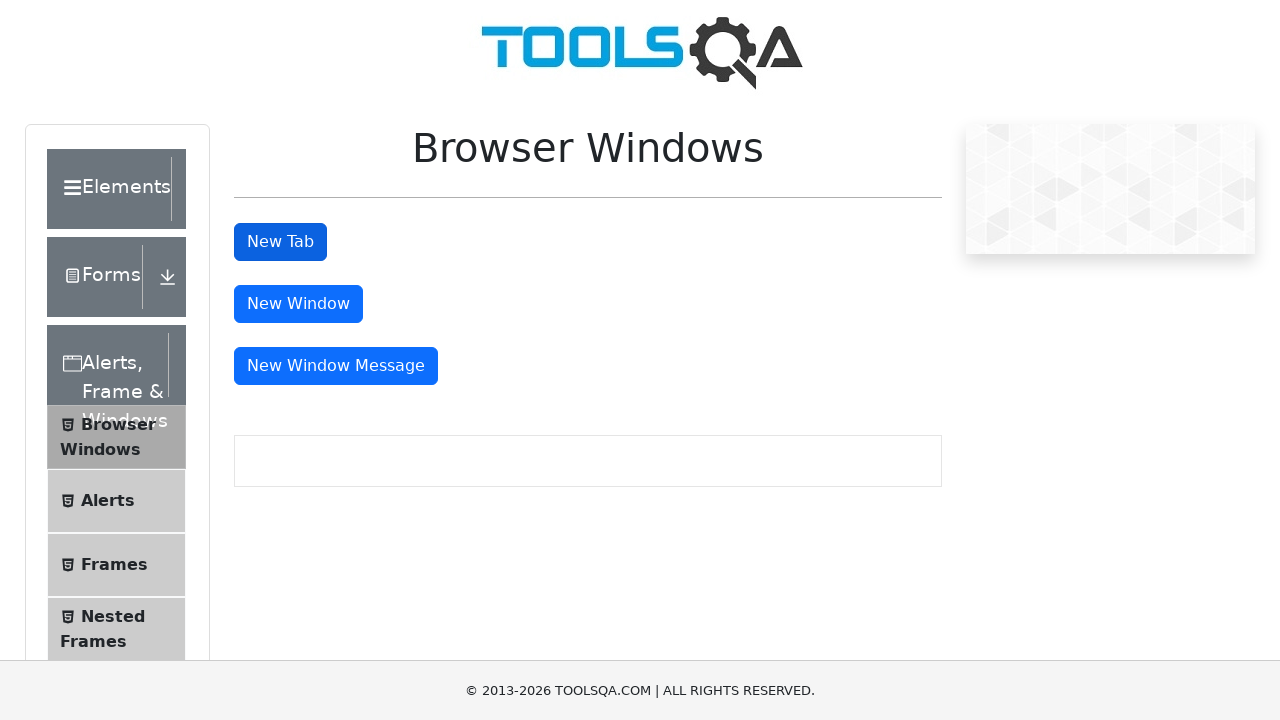

Switched to new tab
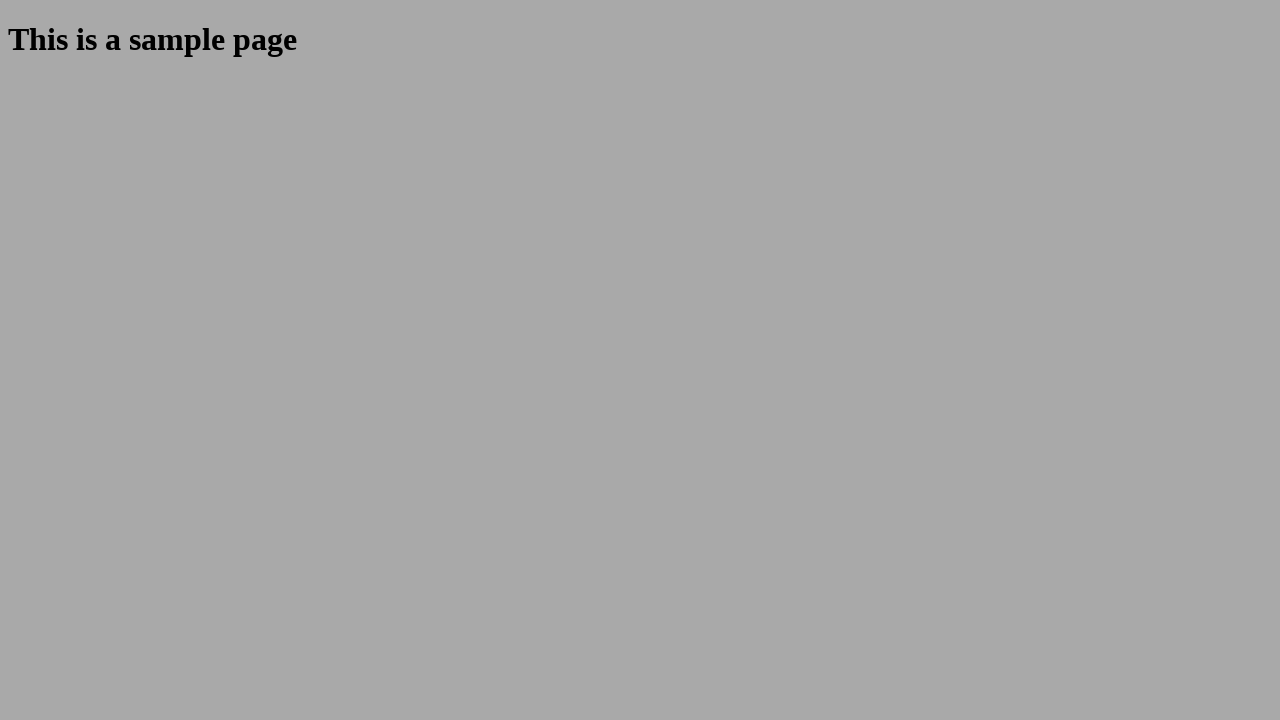

New tab finished loading
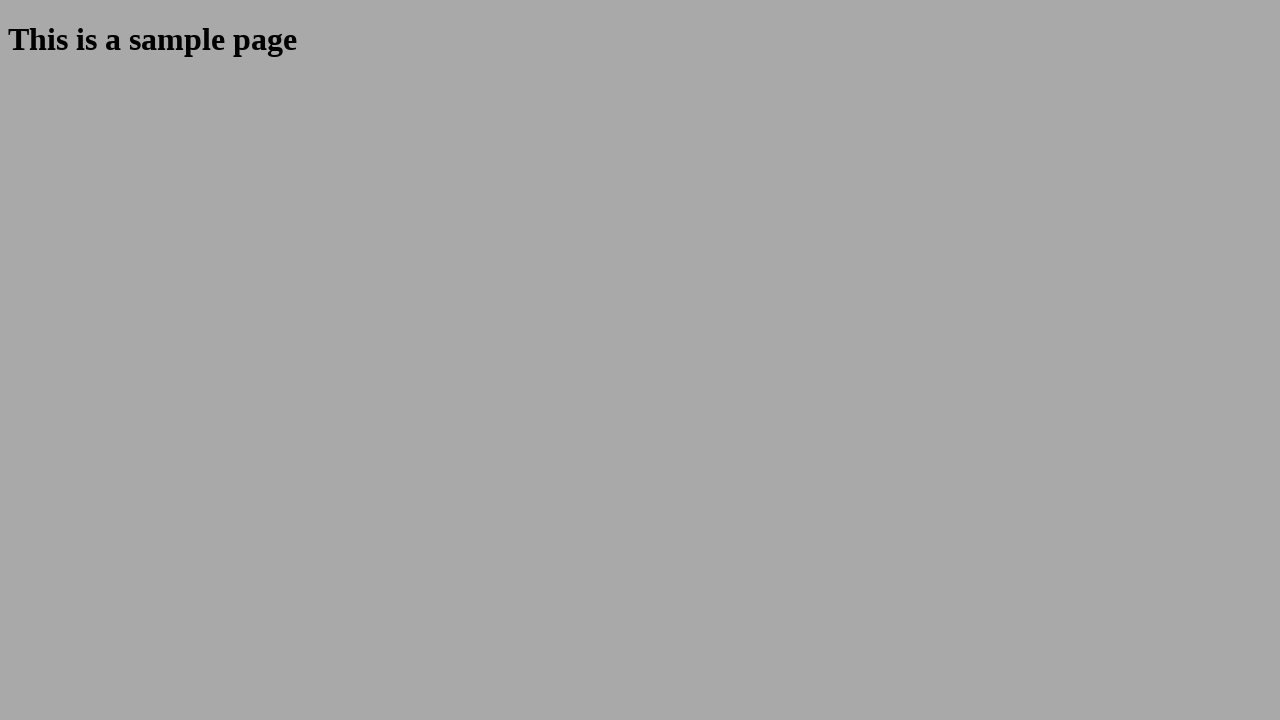

Clicked sample heading element on new tab at (640, 40) on h1#sampleHeading
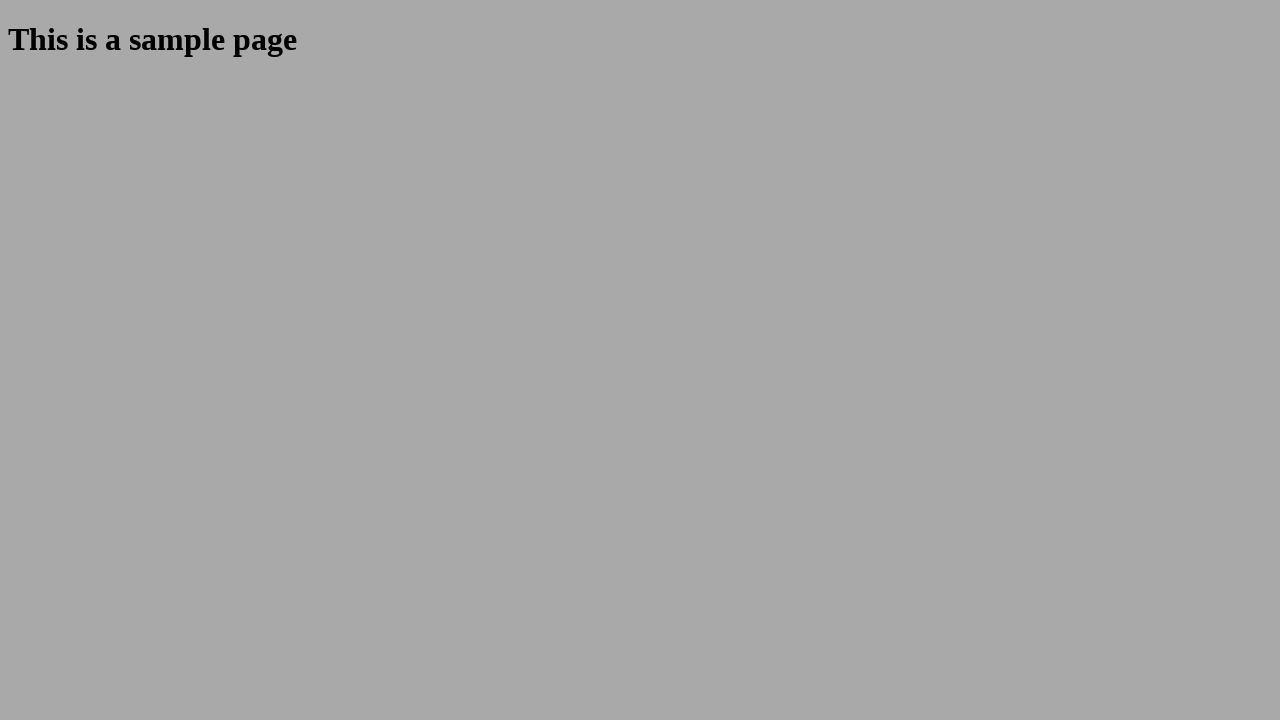

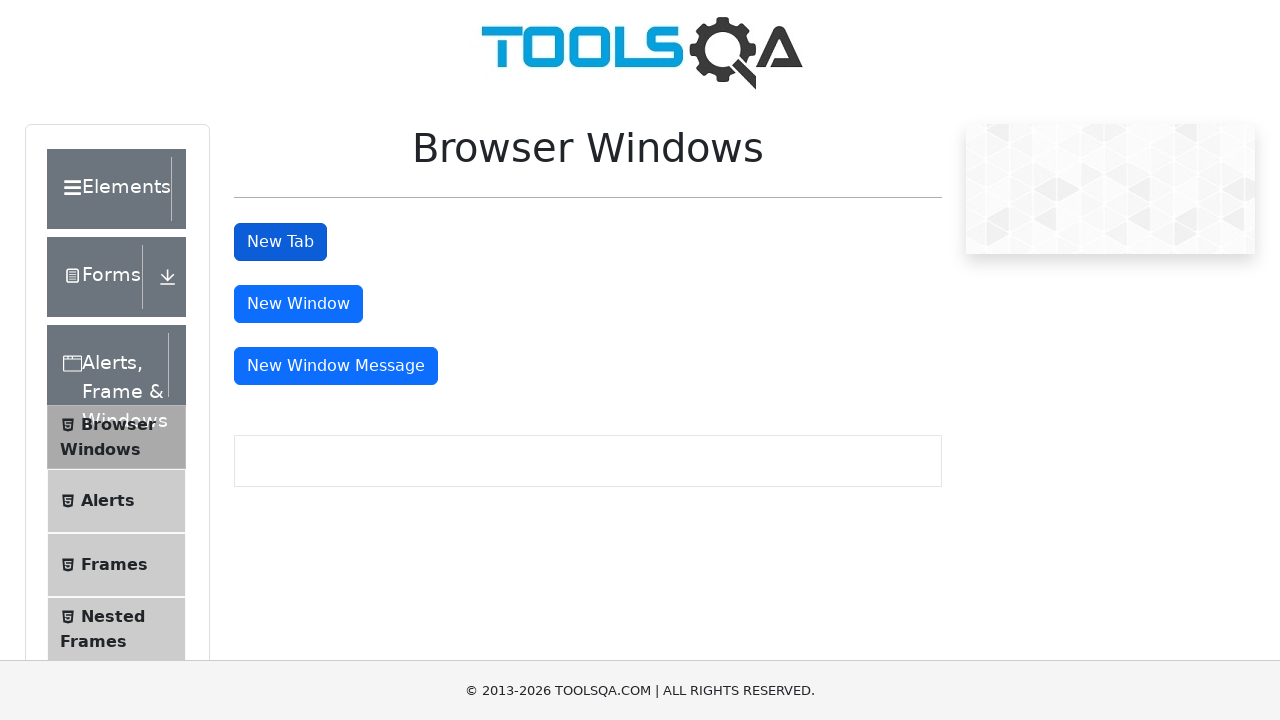